Selects a date in a date picker field by clearing and entering a new date

Starting URL: https://demoqa.com/date-picker

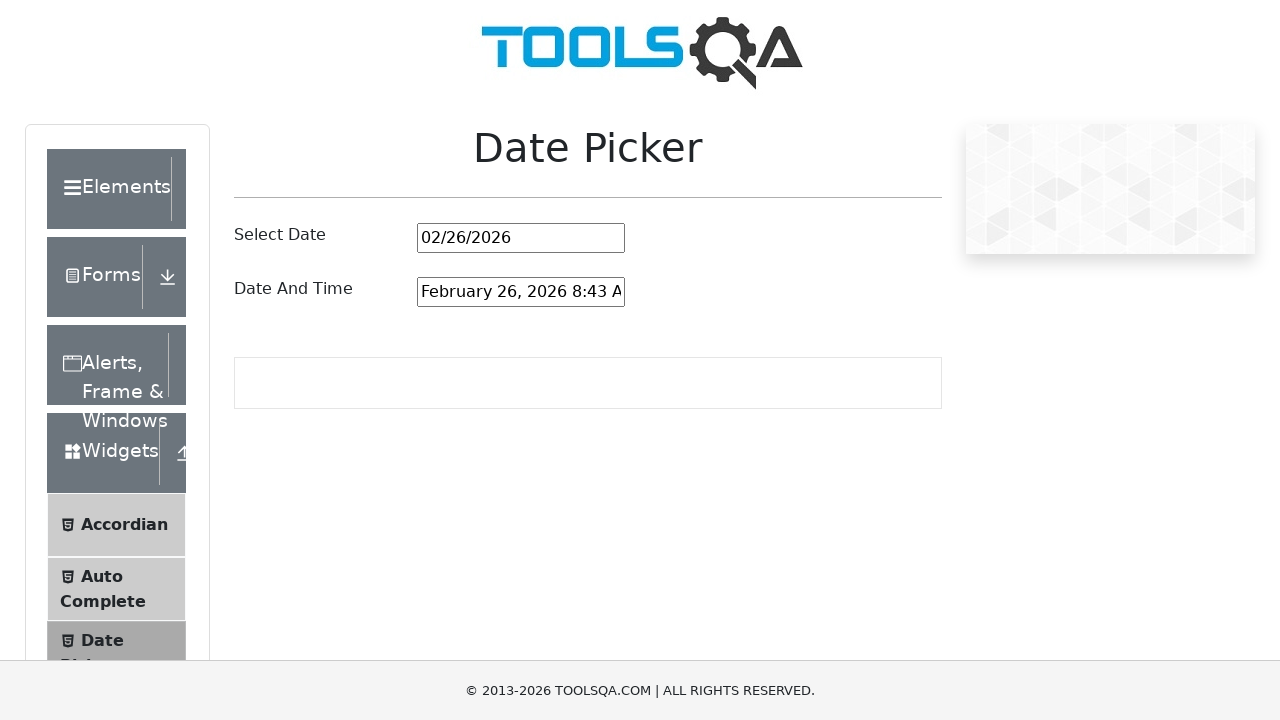

Clicked on the date picker input field at (521, 238) on #datePickerMonthYearInput
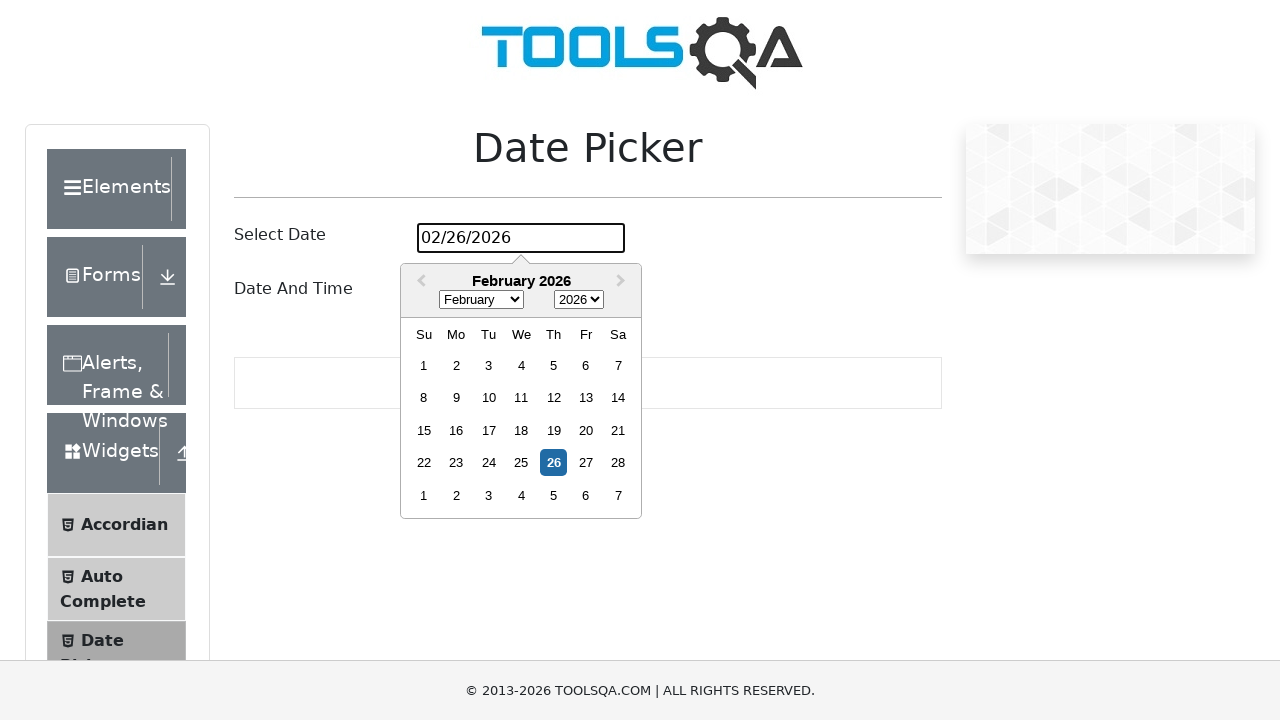

Selected all text in the date input field
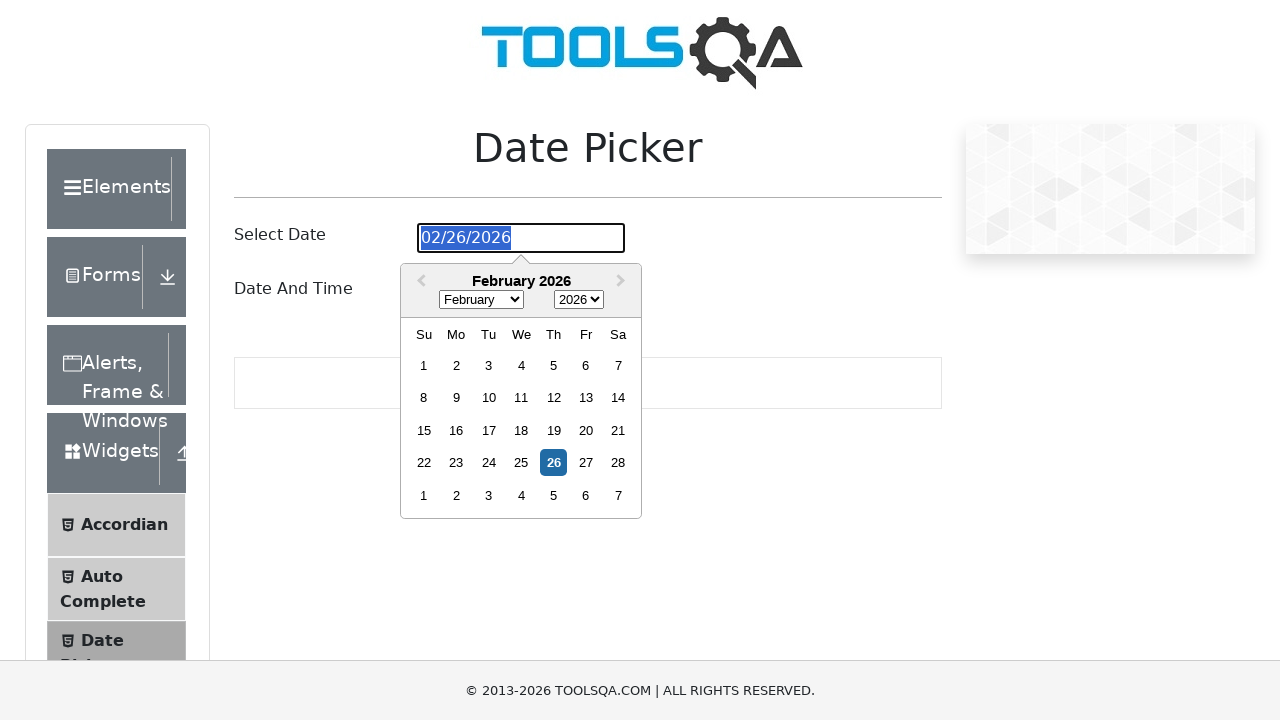

Cleared the date input field
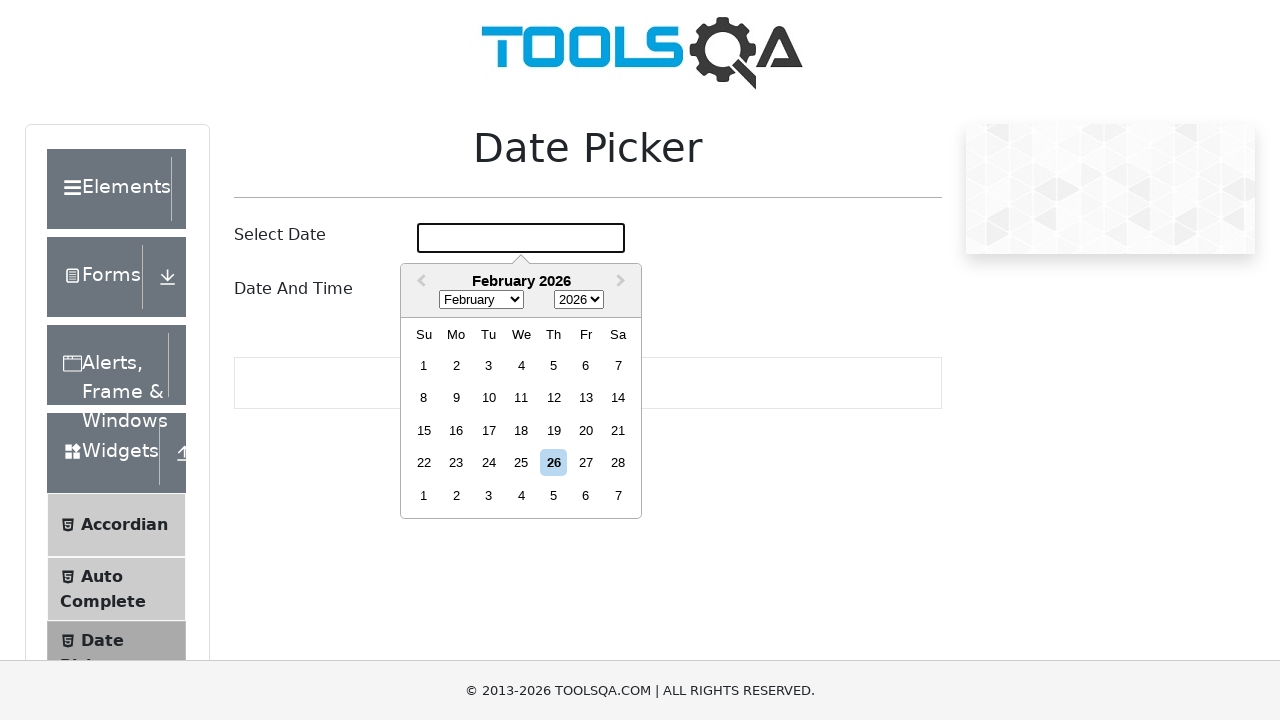

Entered new date '02/02/2002' in the date picker field on #datePickerMonthYearInput
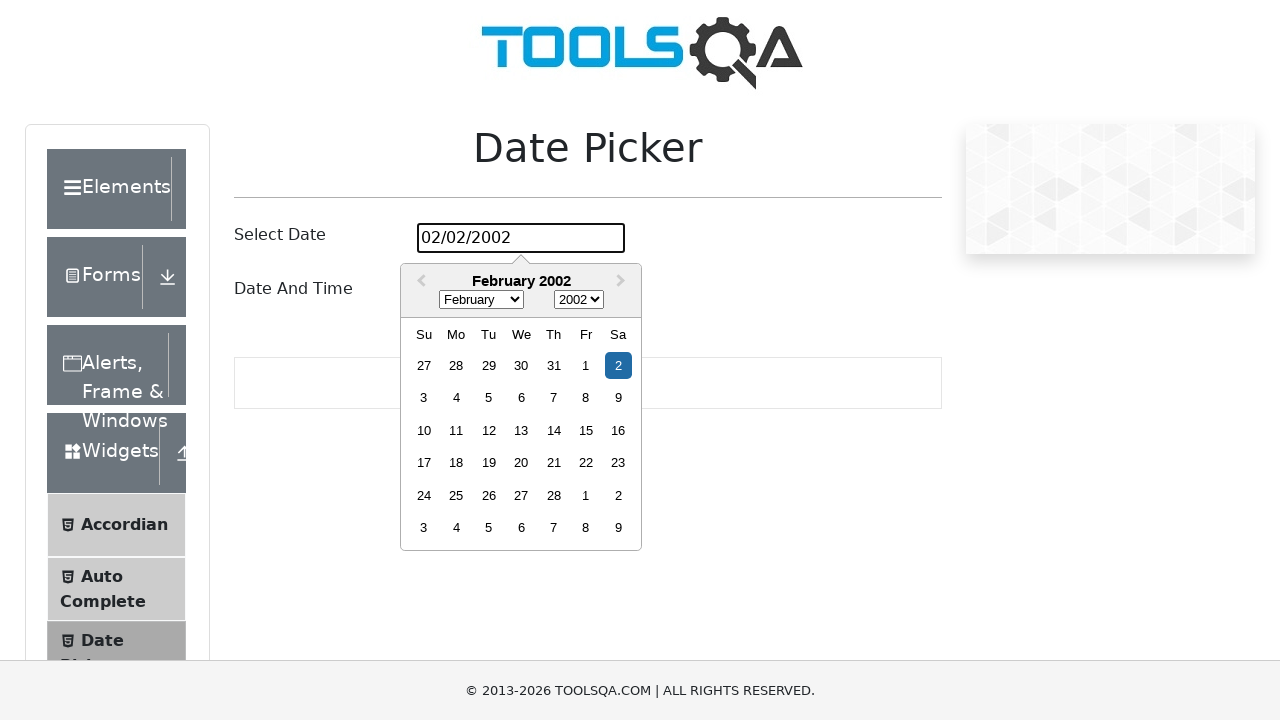

Pressed Enter to confirm the selected date on #datePickerMonthYearInput
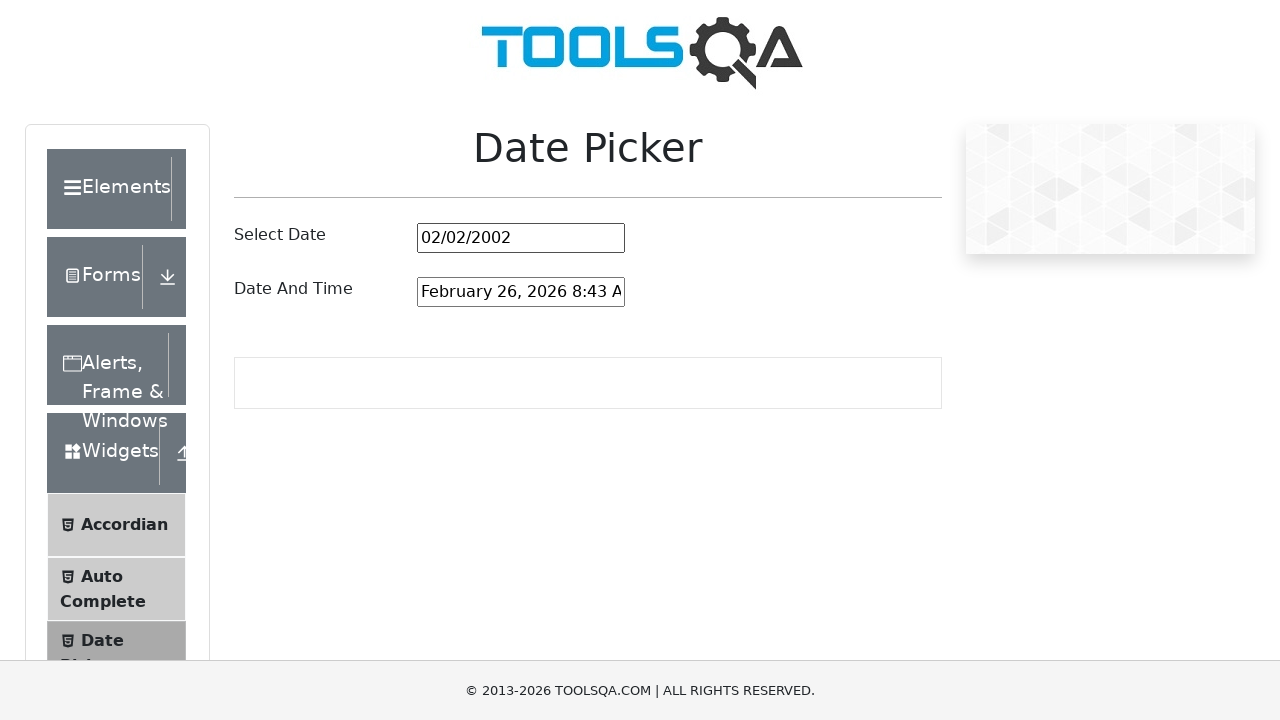

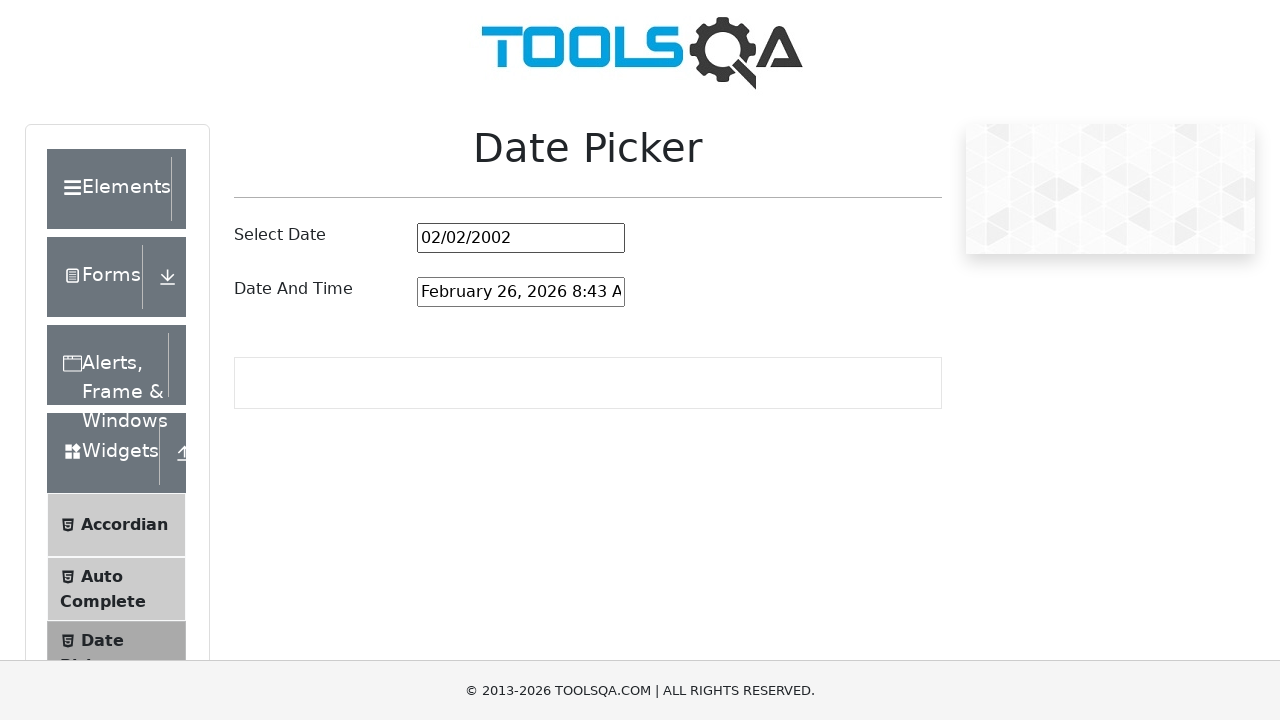